Tests that duplicate tags are not allowed by attempting to add the same tag twice

Starting URL: https://qaplayground.dev/apps/tags-input-box/

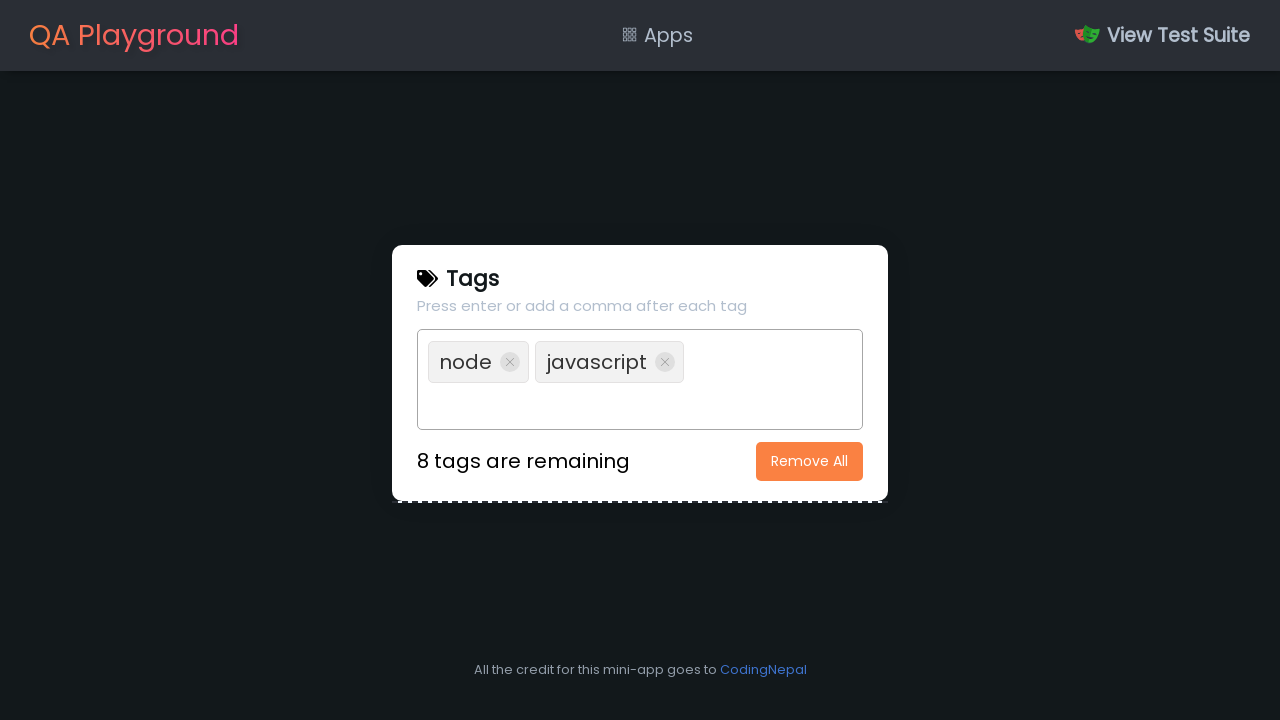

Waited for page to load - list items visible
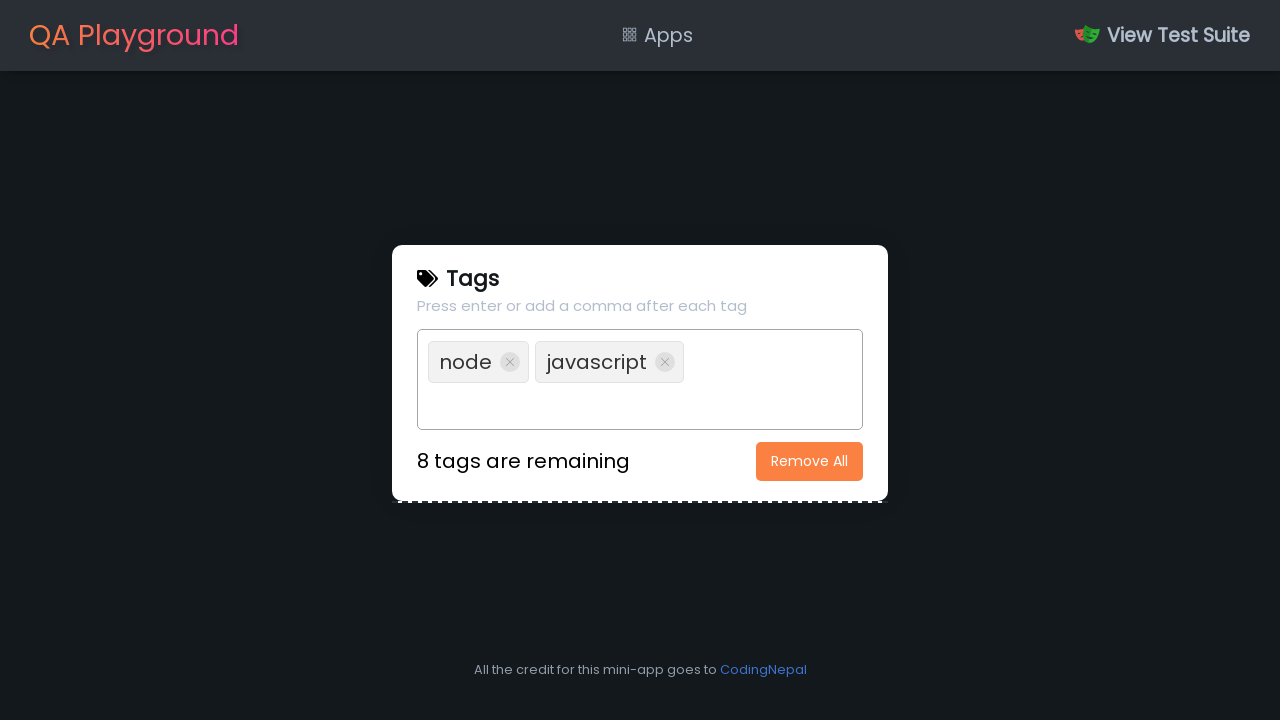

Filled textbox with 'duplicate' tag on internal:role=textbox
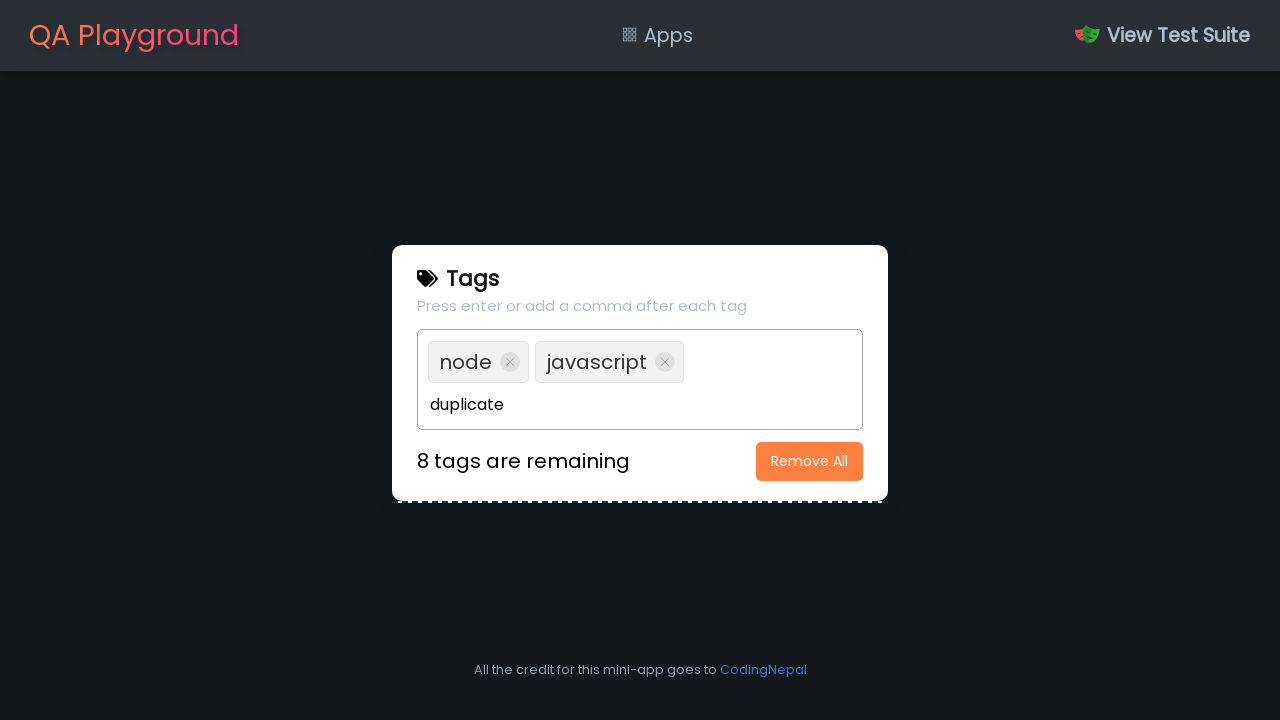

Pressed Enter to add first 'duplicate' tag on internal:role=textbox
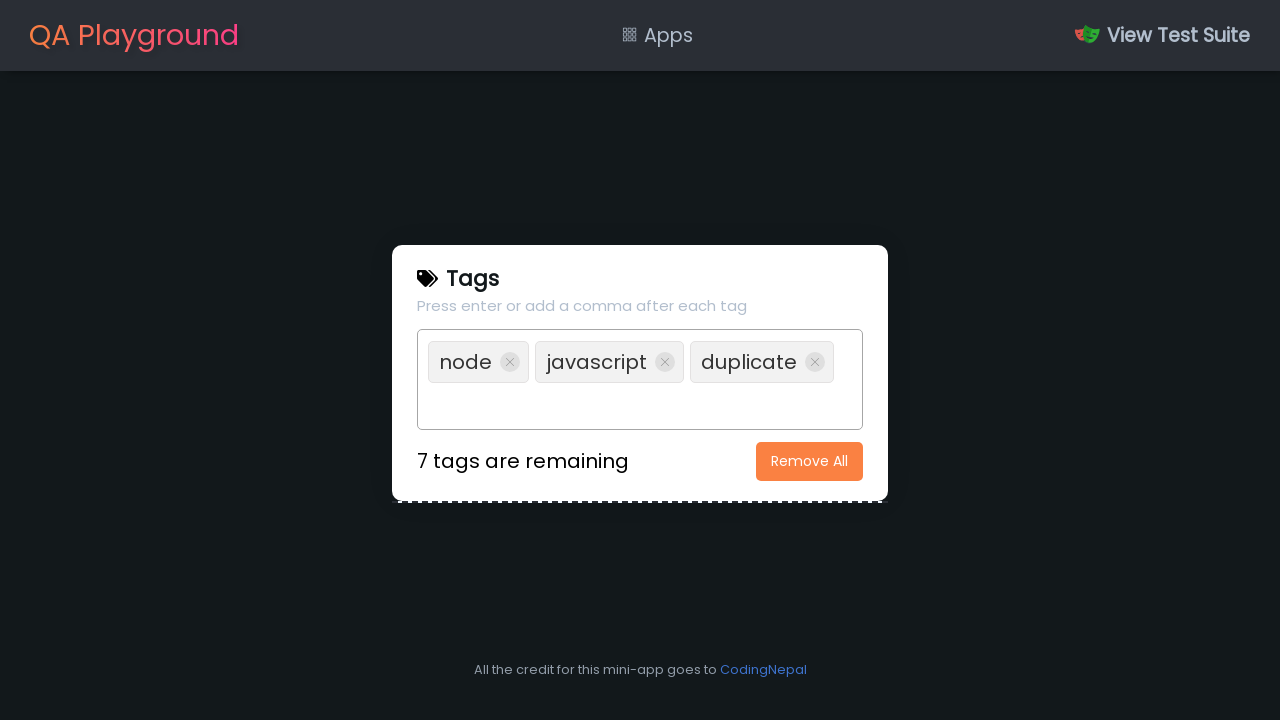

Filled textbox with 'duplicate' tag again on internal:role=textbox
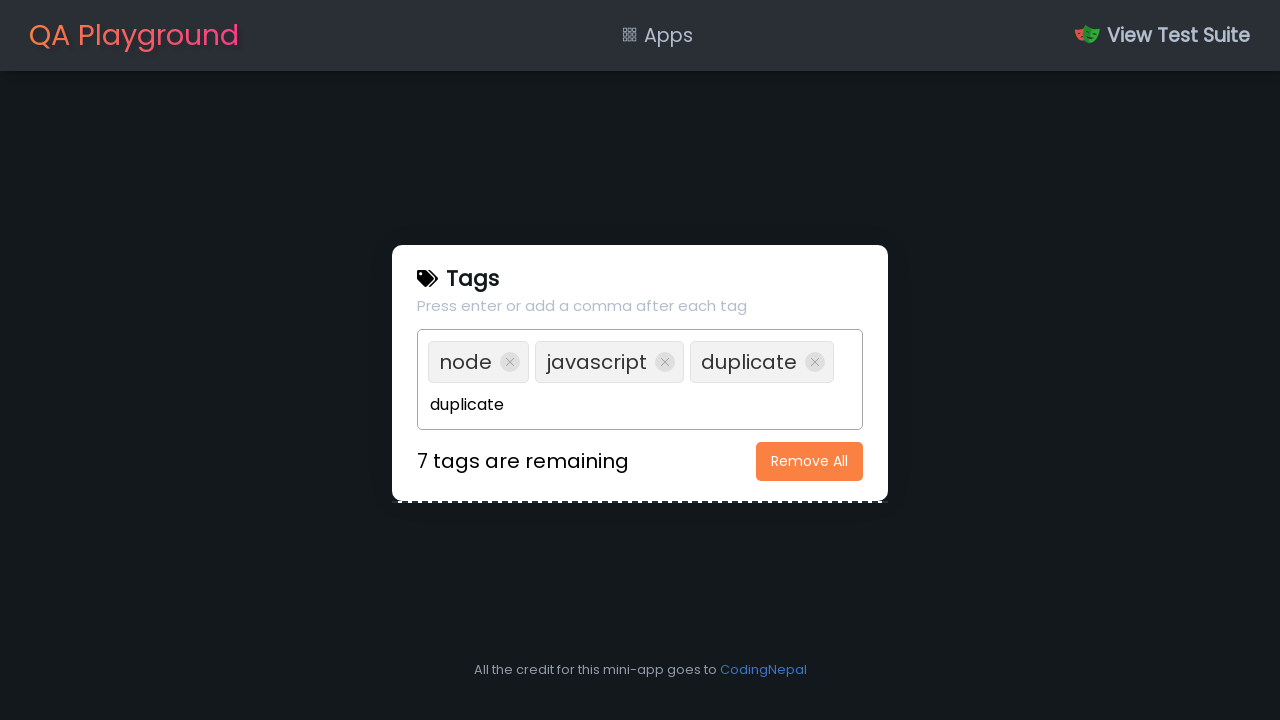

Pressed Enter to attempt adding duplicate tag on internal:role=textbox
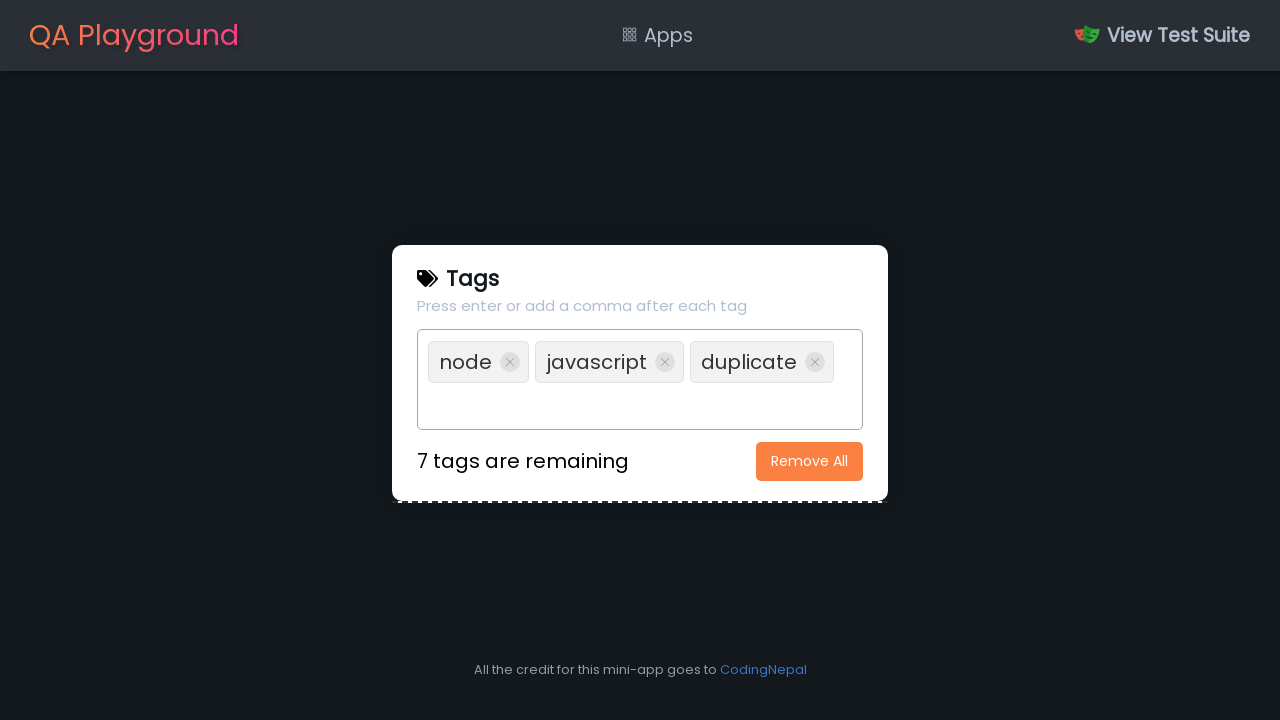

Confirmed duplicate tag was rejected - '7 tags are remaining' message displayed
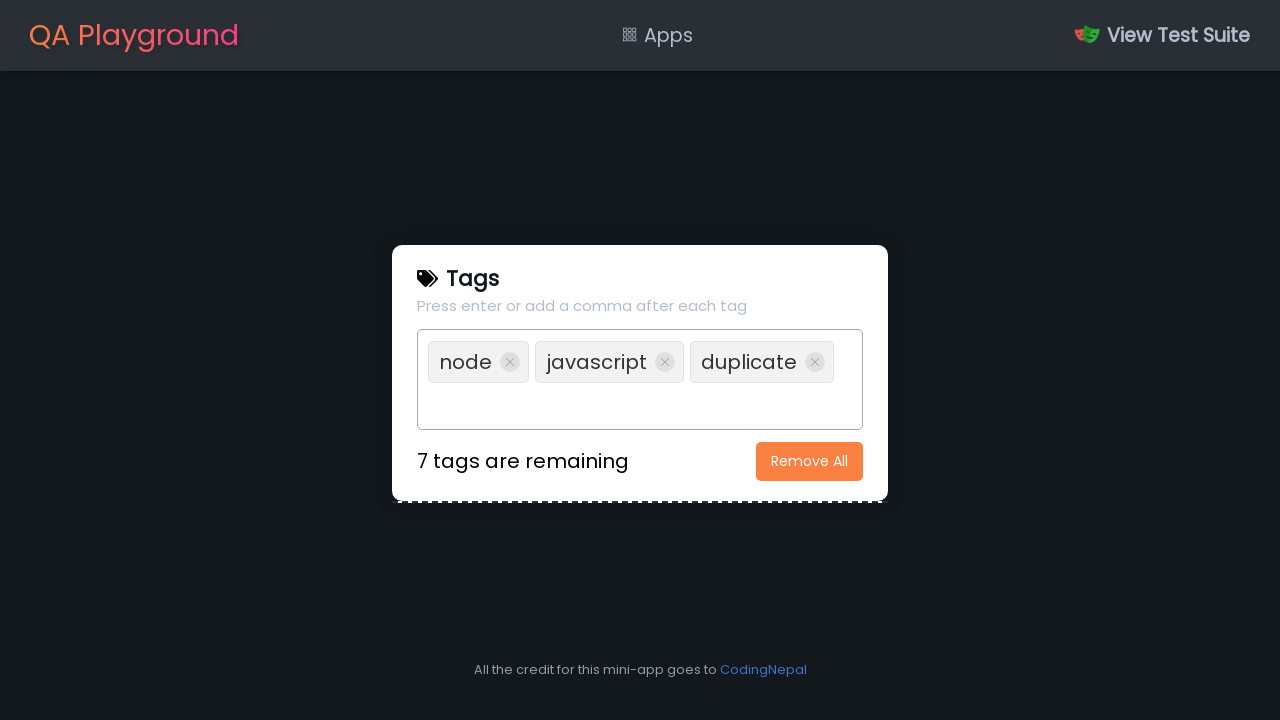

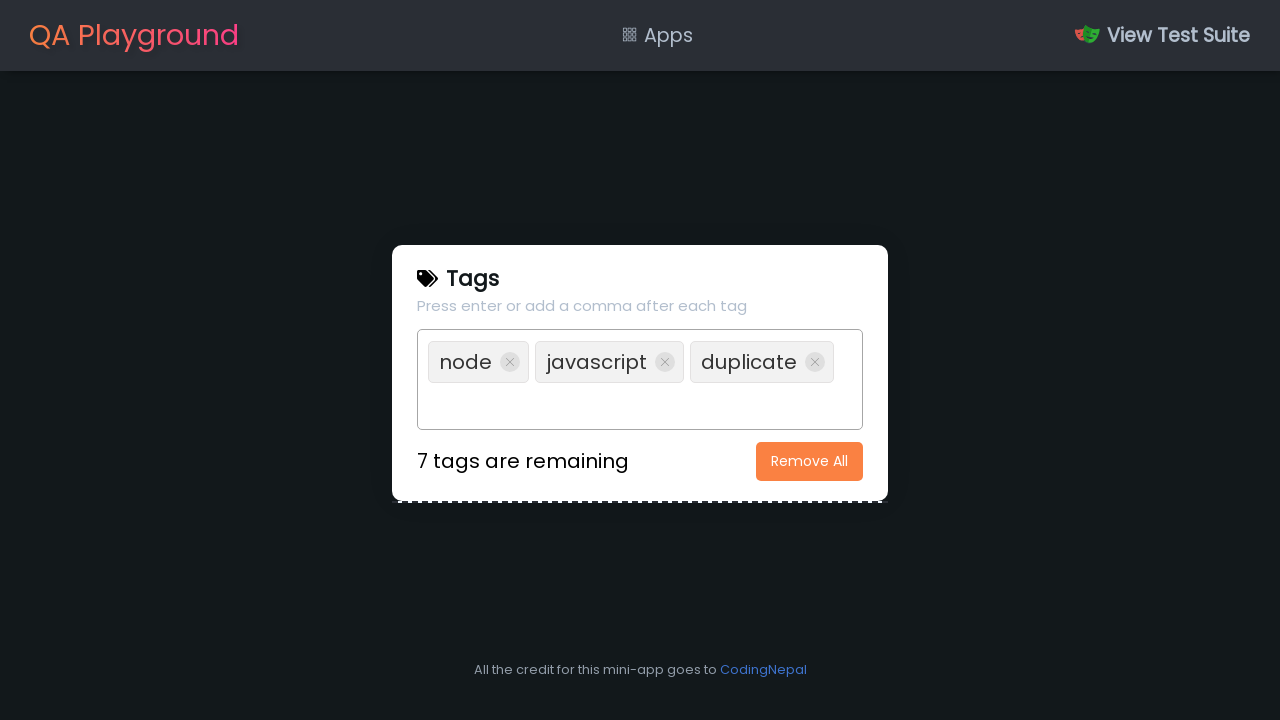